Tests switching between multiple browser windows by clicking a link that opens a new window, switching between the original and new window, and verifying the page title of each window.

Starting URL: http://the-internet.herokuapp.com/windows

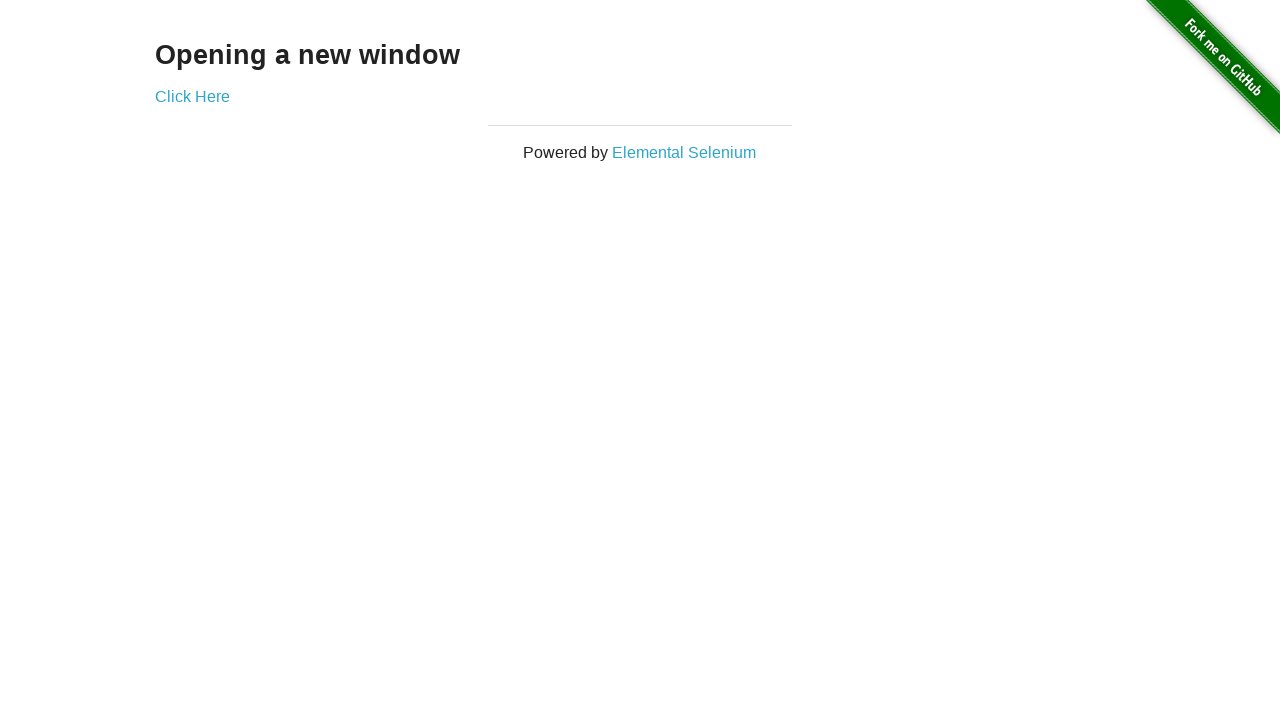

Clicked link that opens a new window at (192, 96) on .example a
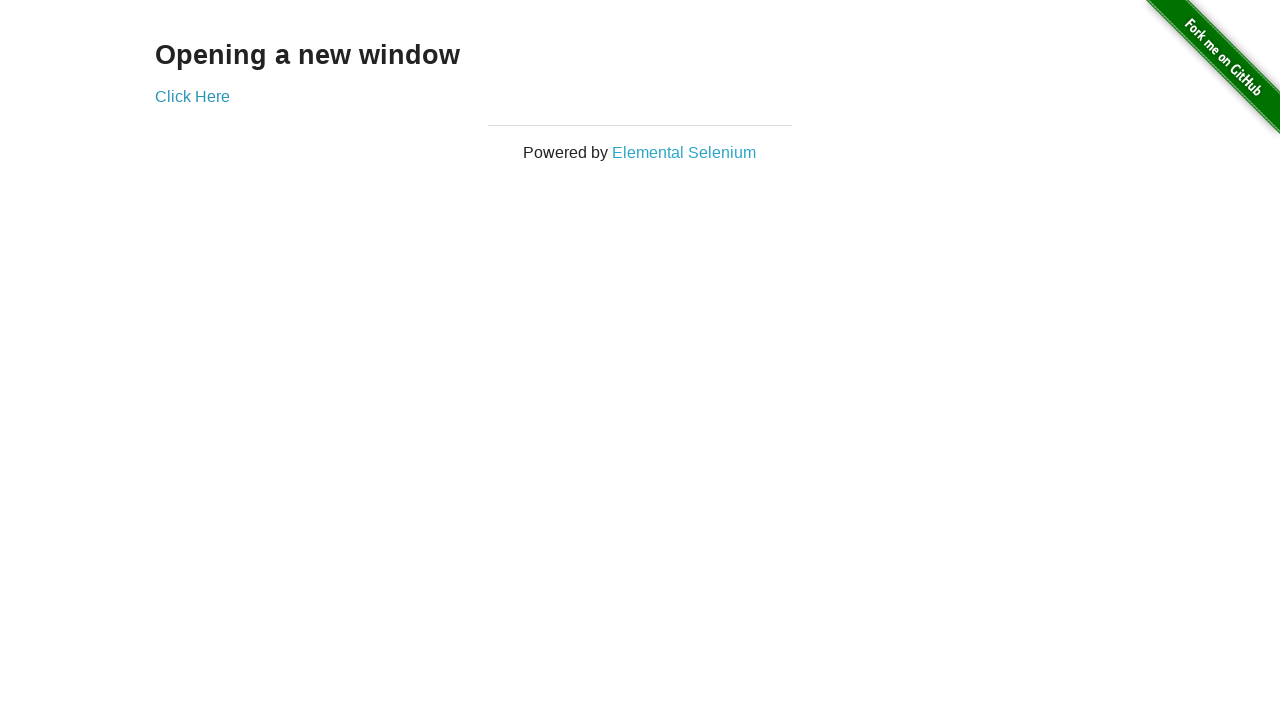

New window loaded
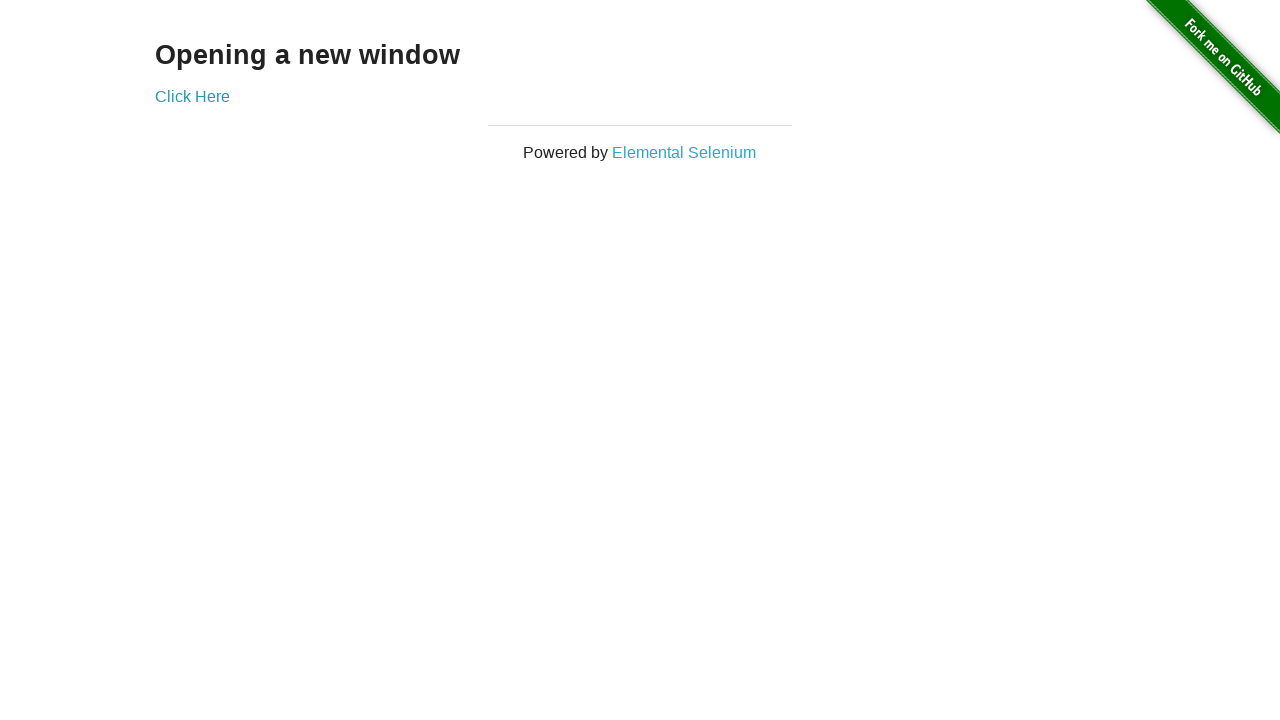

Verified original window title is not 'New Window'
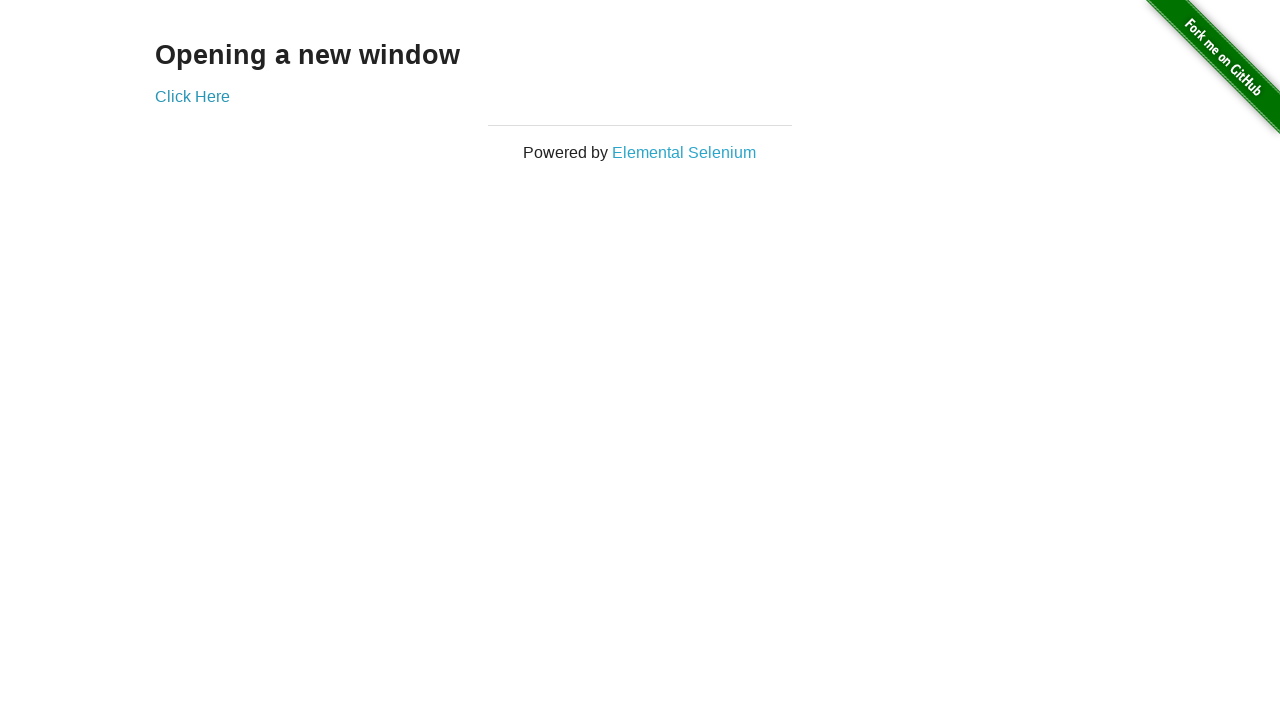

Verified new window title is 'New Window'
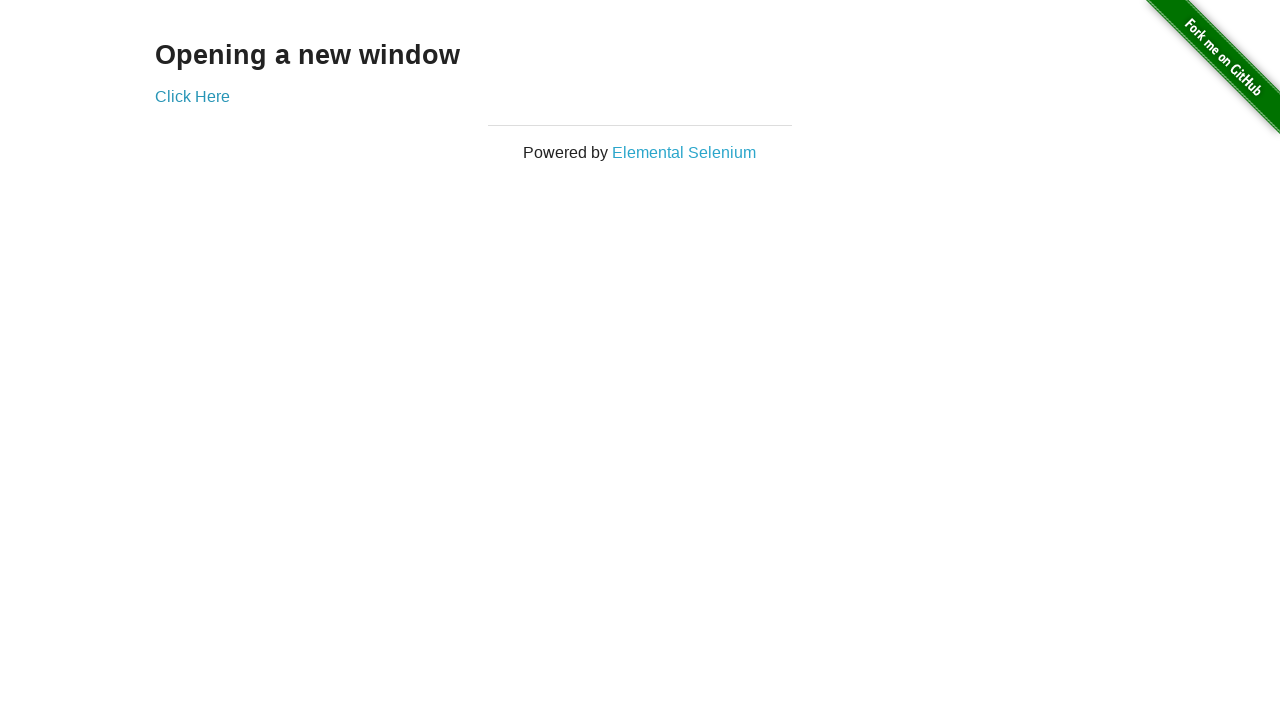

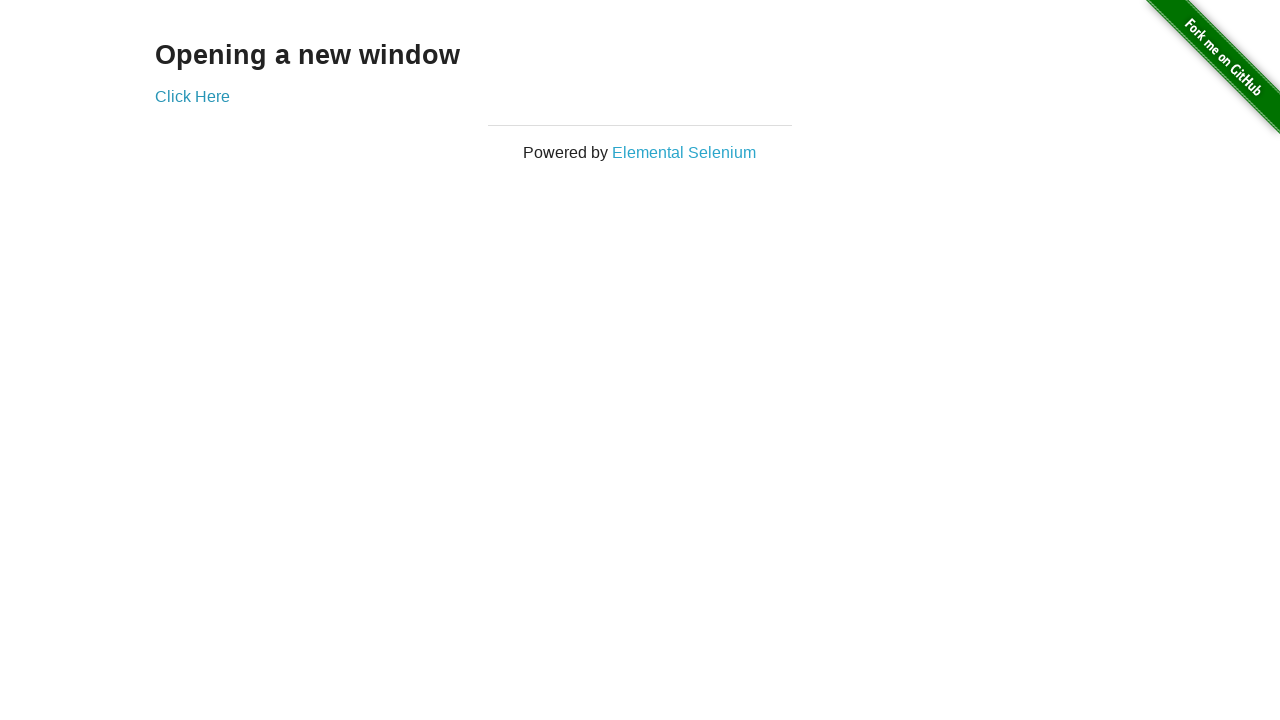